Tests keyboard events by filling form fields and using copy-paste keyboard shortcuts to copy current address to permanent address

Starting URL: https://demoqa.com/text-box

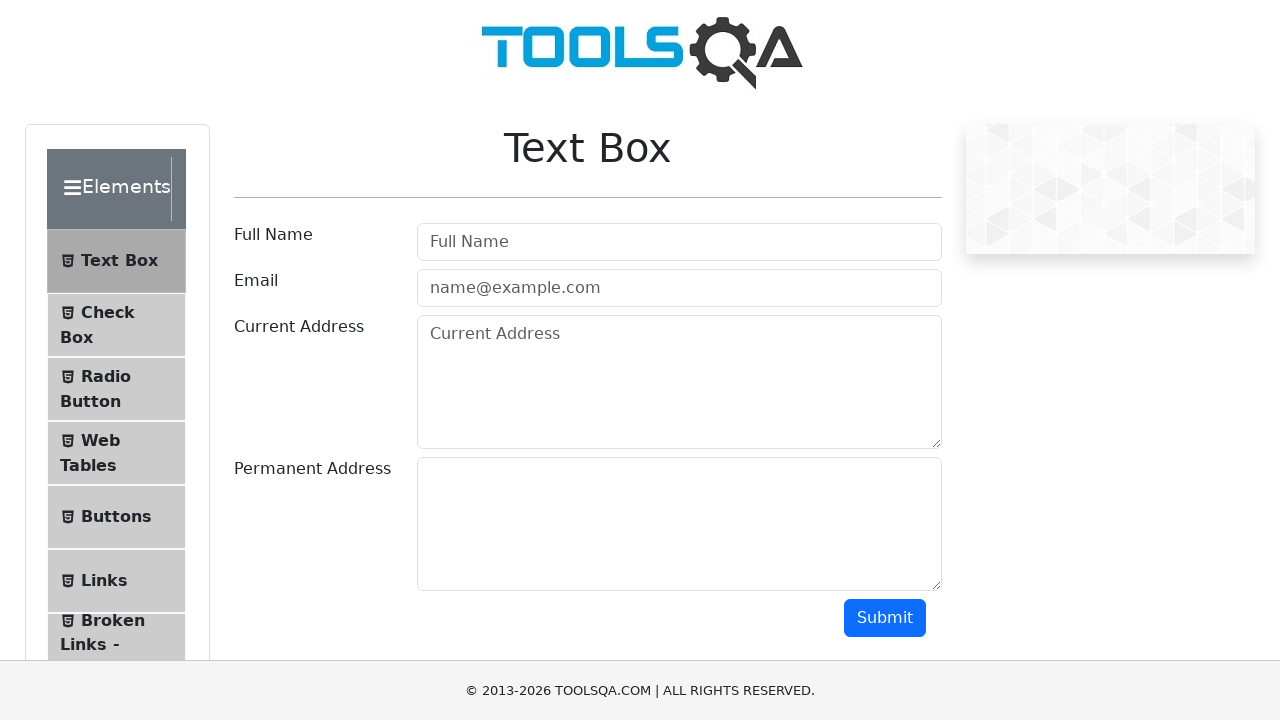

Filled full name field with 'Maria Garcia' on #userName
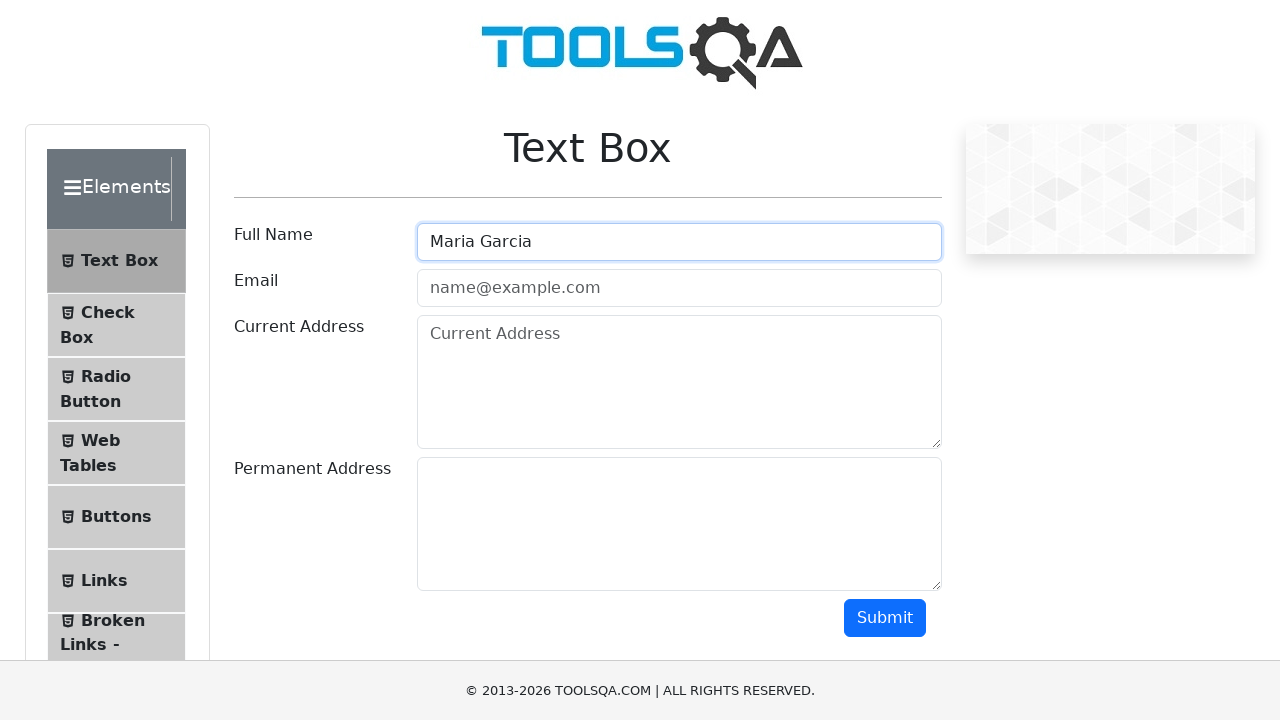

Filled email field with 'test@example.com' on #userEmail
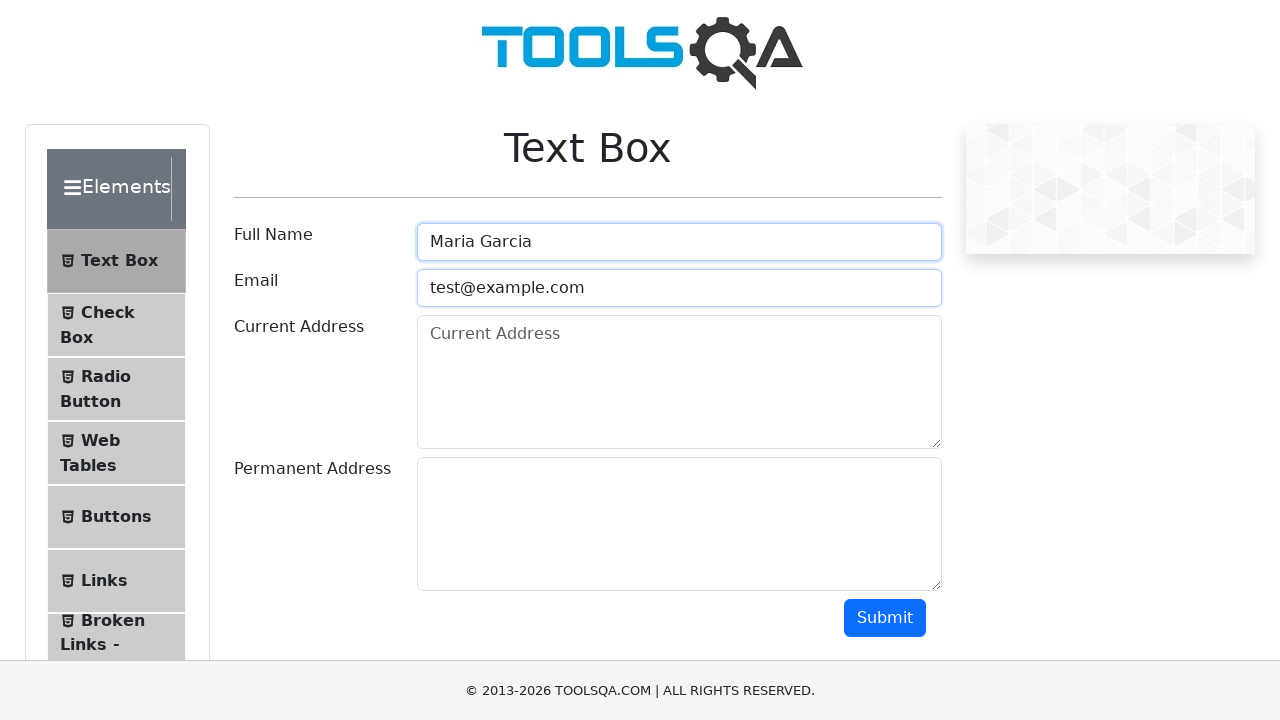

Filled current address field with '123 Test Street, City, Country' on #currentAddress
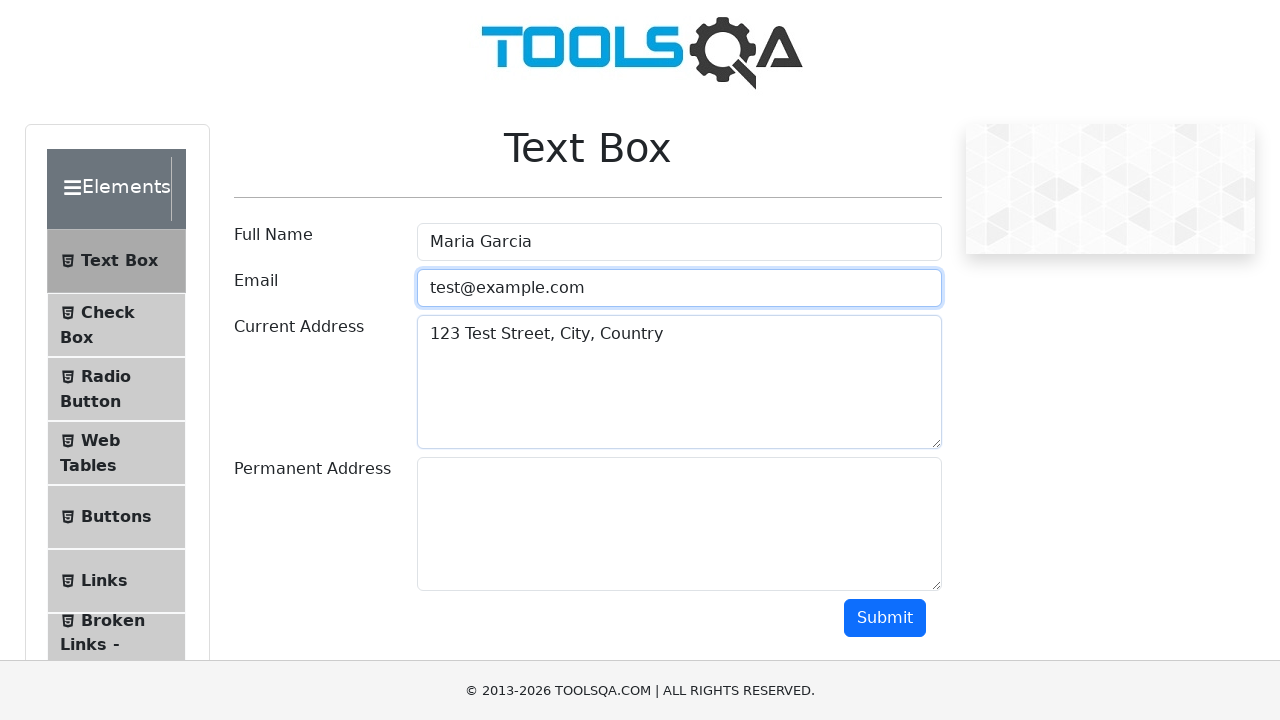

Clicked on current address field to focus it at (679, 382) on #currentAddress
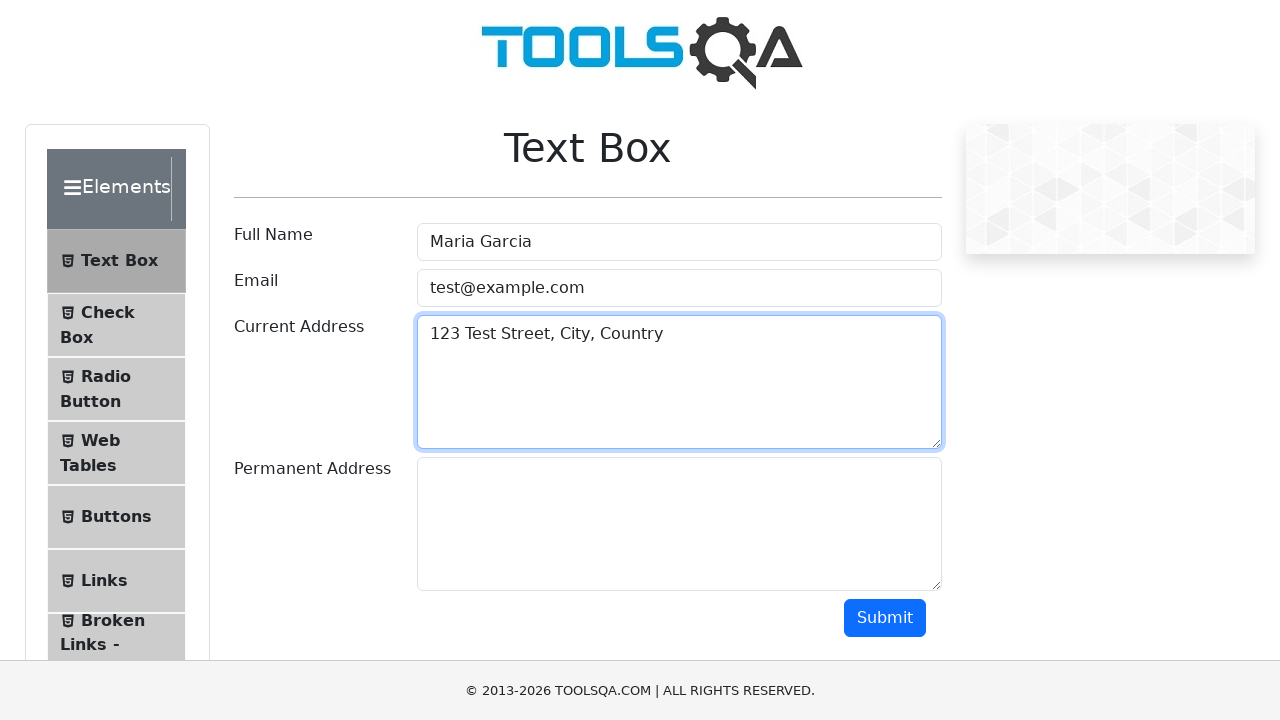

Selected all text in current address field using Ctrl+A
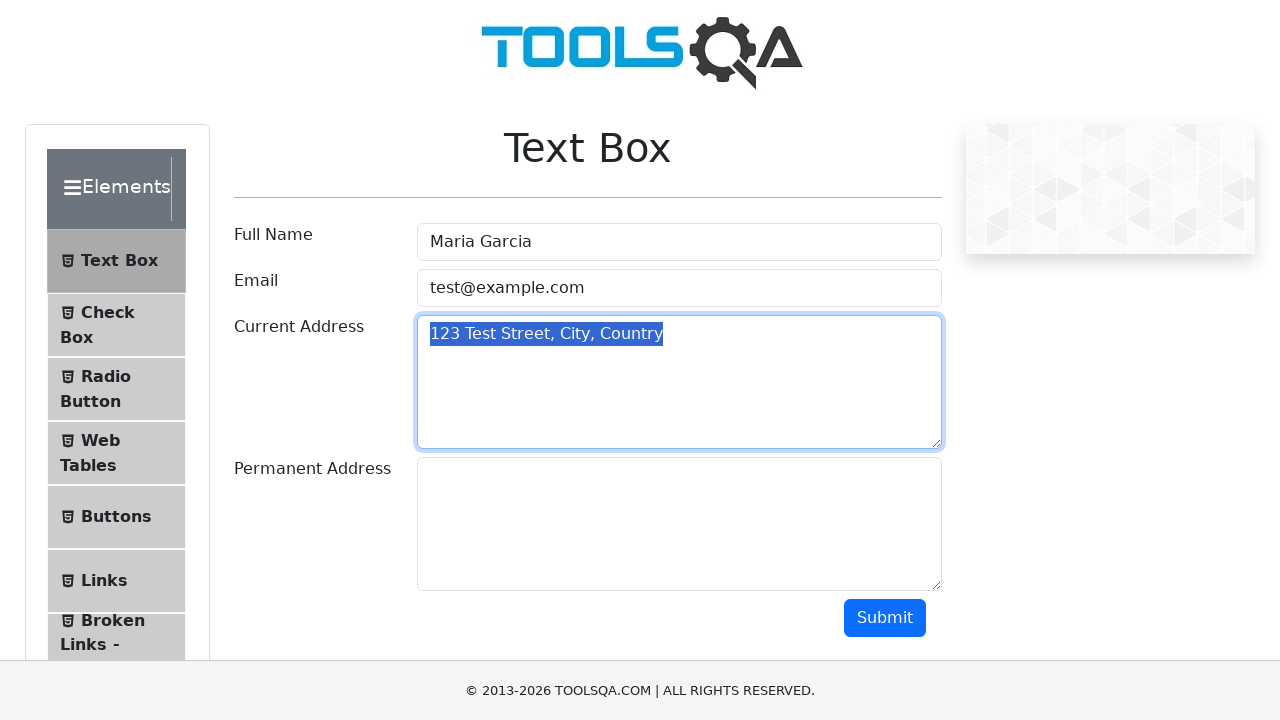

Copied current address text using Ctrl+C
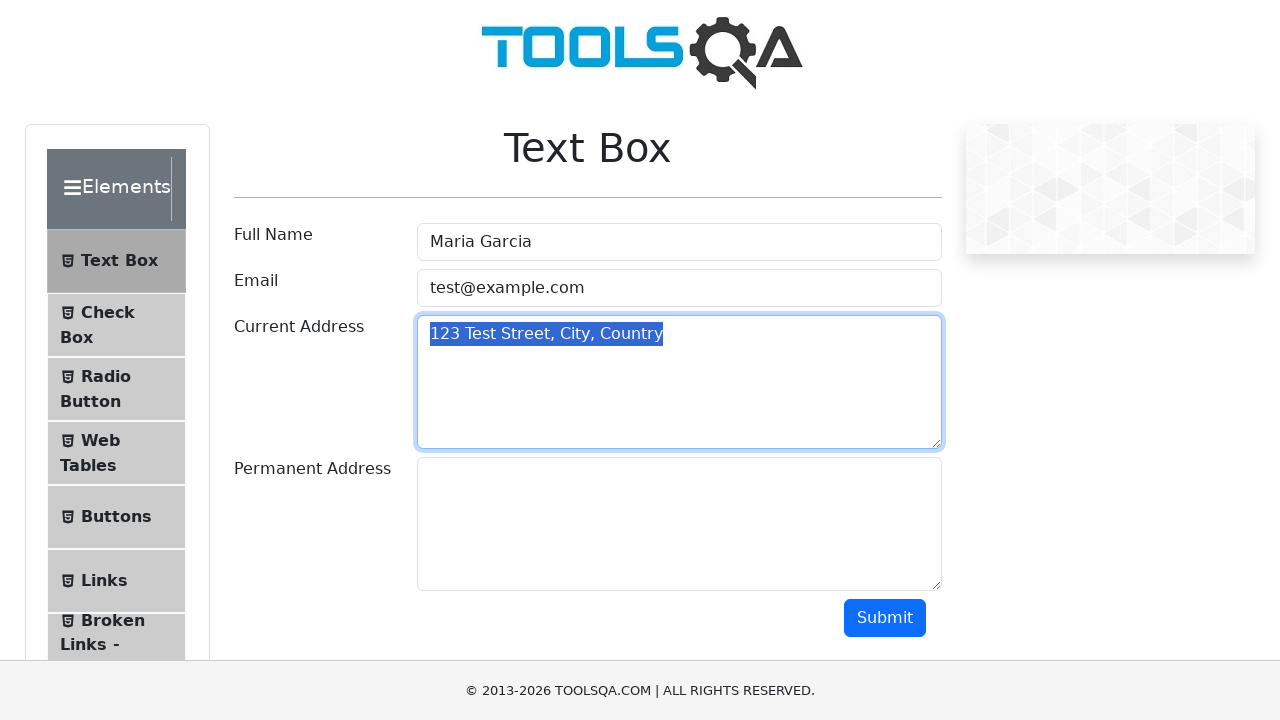

Pressed Tab key to navigate to permanent address field
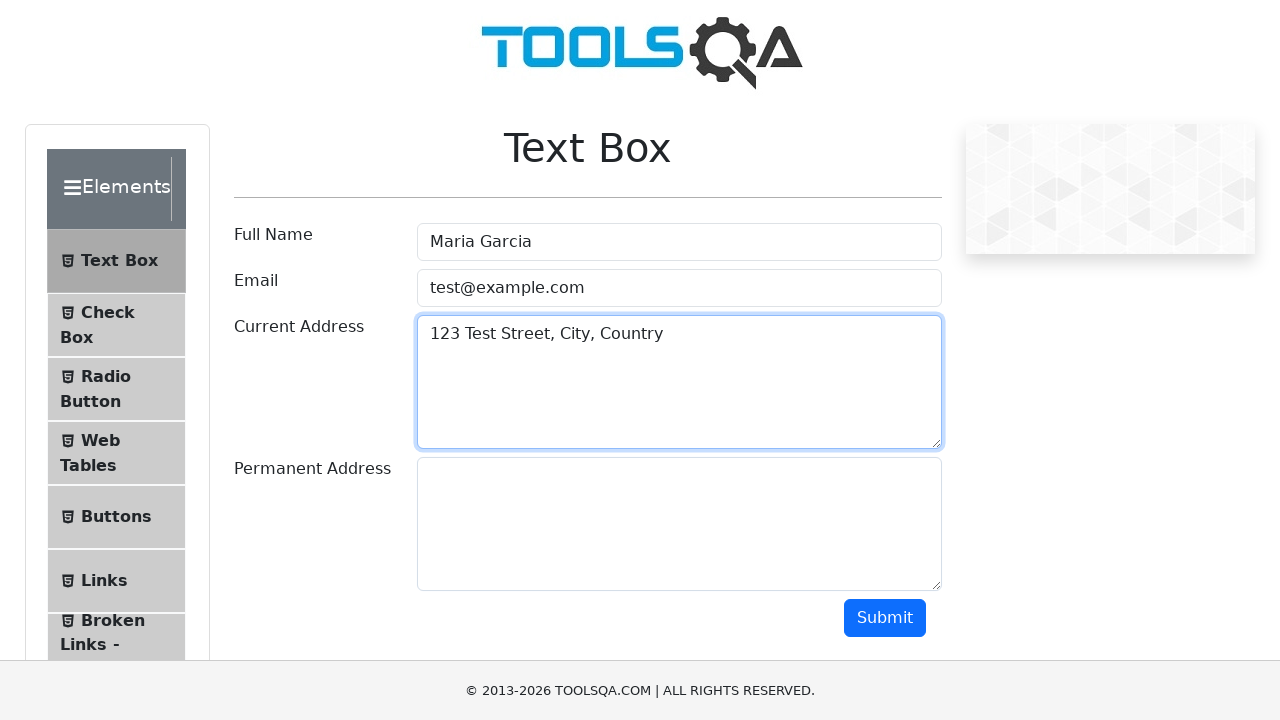

Cleared permanent address field on #permanentAddress
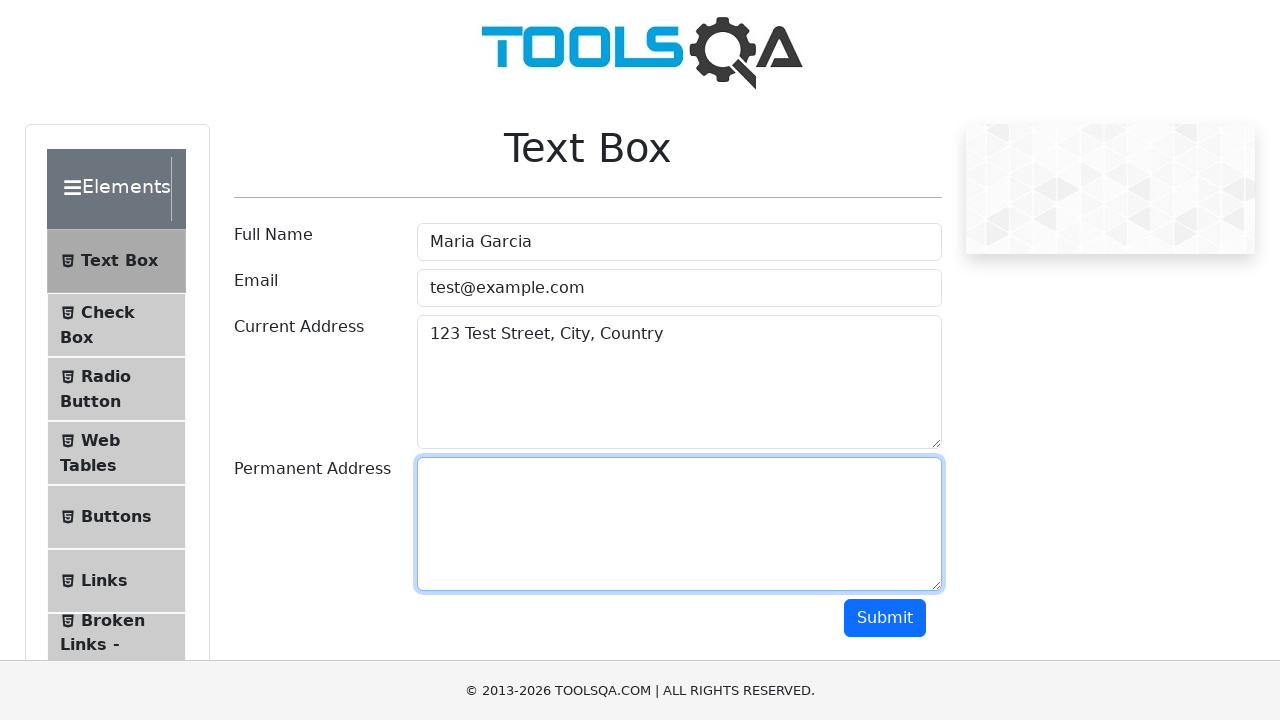

Clicked on permanent address field to focus it at (679, 524) on #permanentAddress
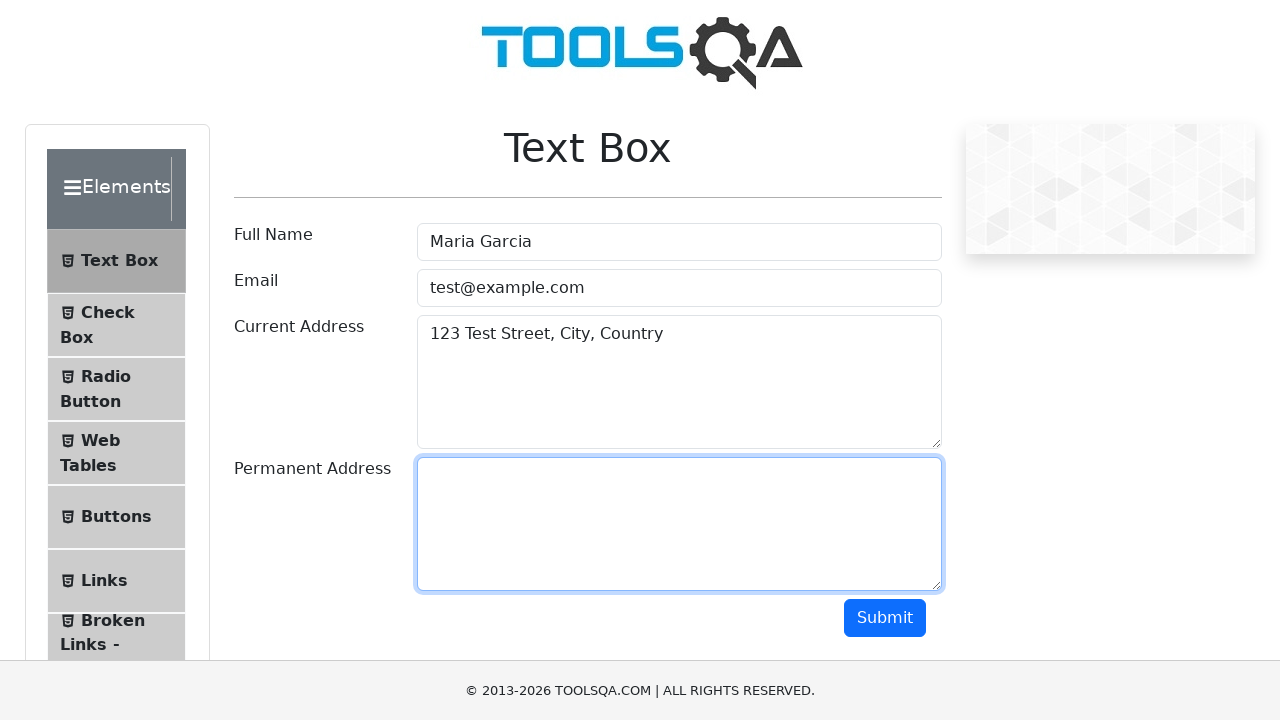

Pasted copied current address into permanent address field using Ctrl+V
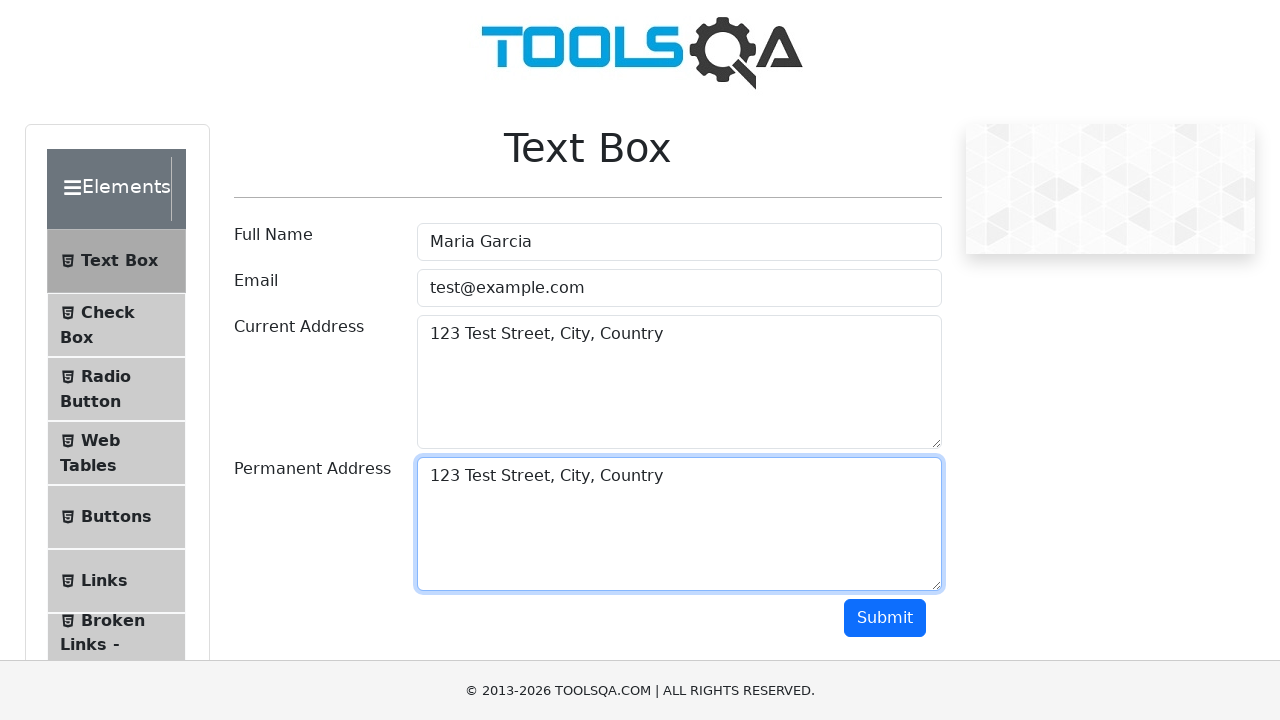

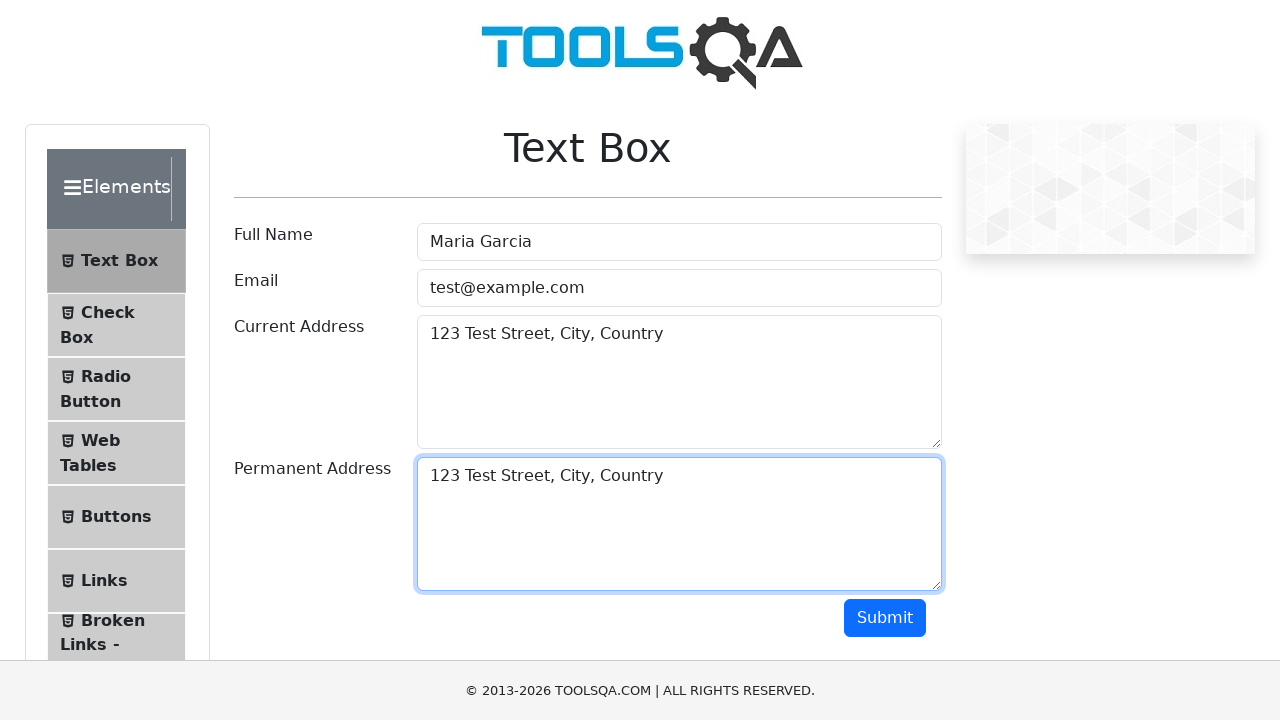